Tests scrolling functionality on Netflix India homepage by scrolling down incrementally and then scrolling to a specific FAQ section element.

Starting URL: https://www.netflix.com/in/

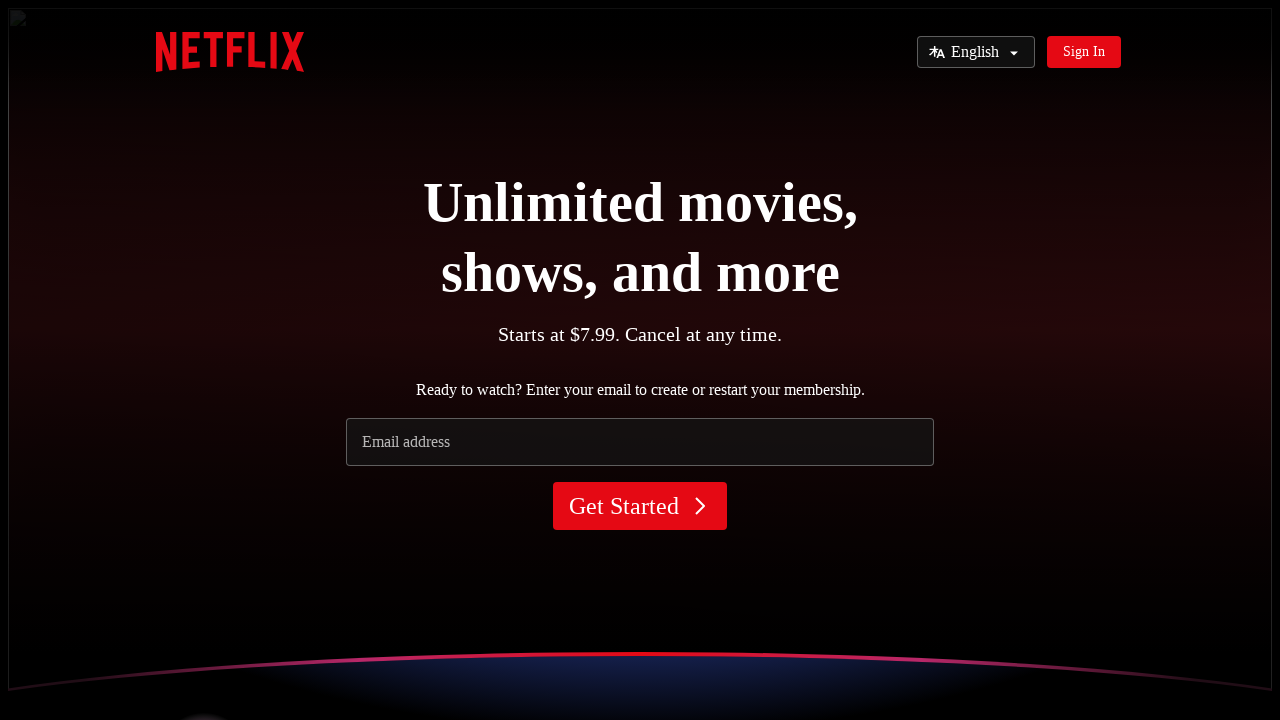

Scrolled down by 500 pixels on Netflix India homepage
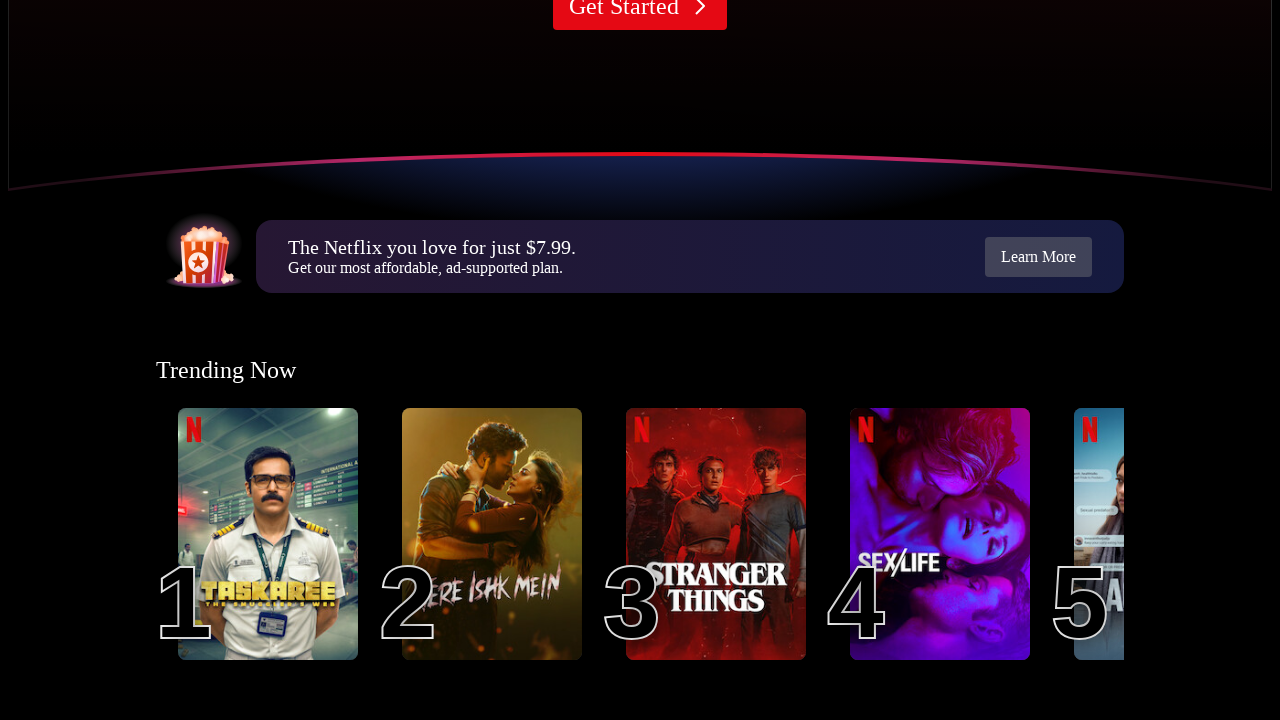

Scrolled to 300 pixels from top
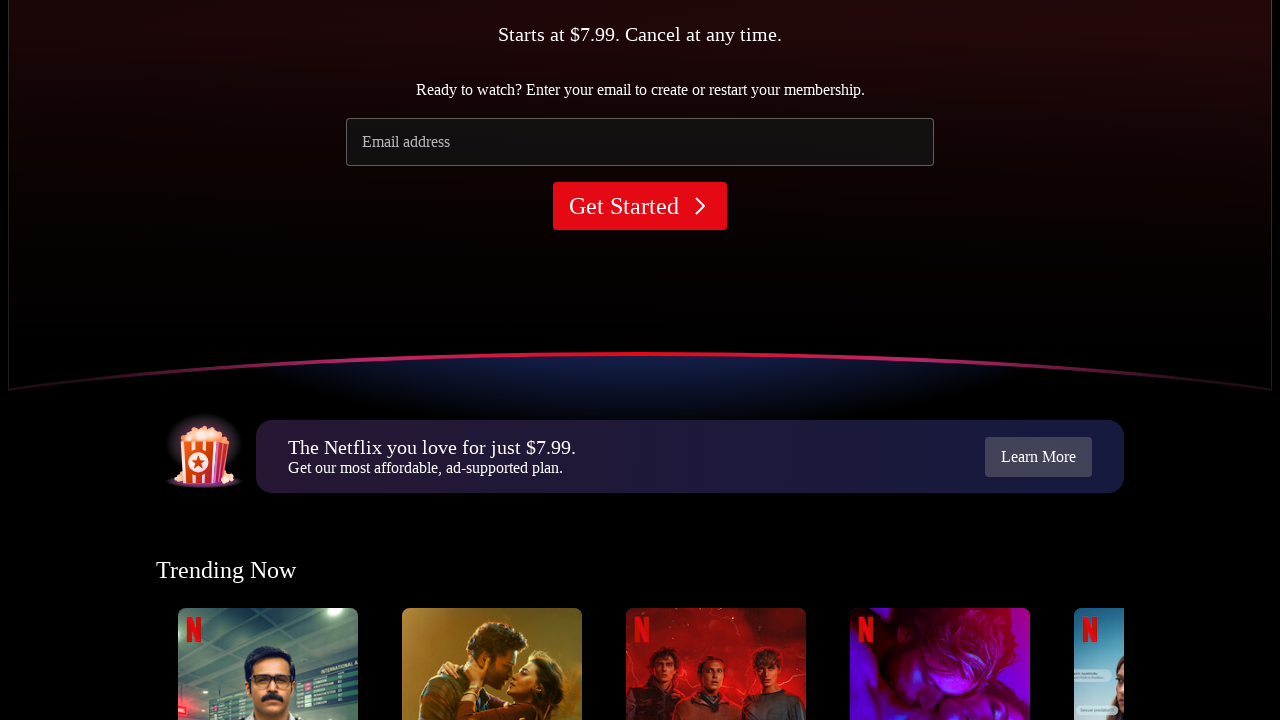

FAQ section element became visible
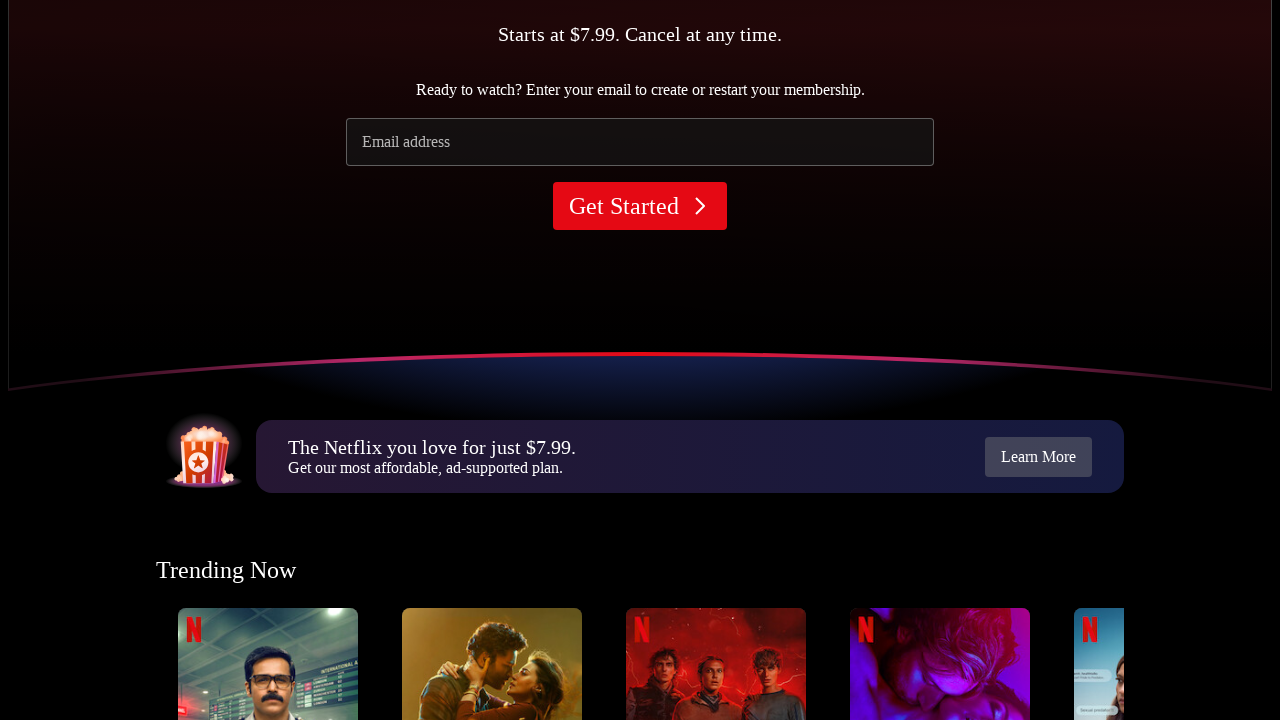

Scrolled to FAQ section element
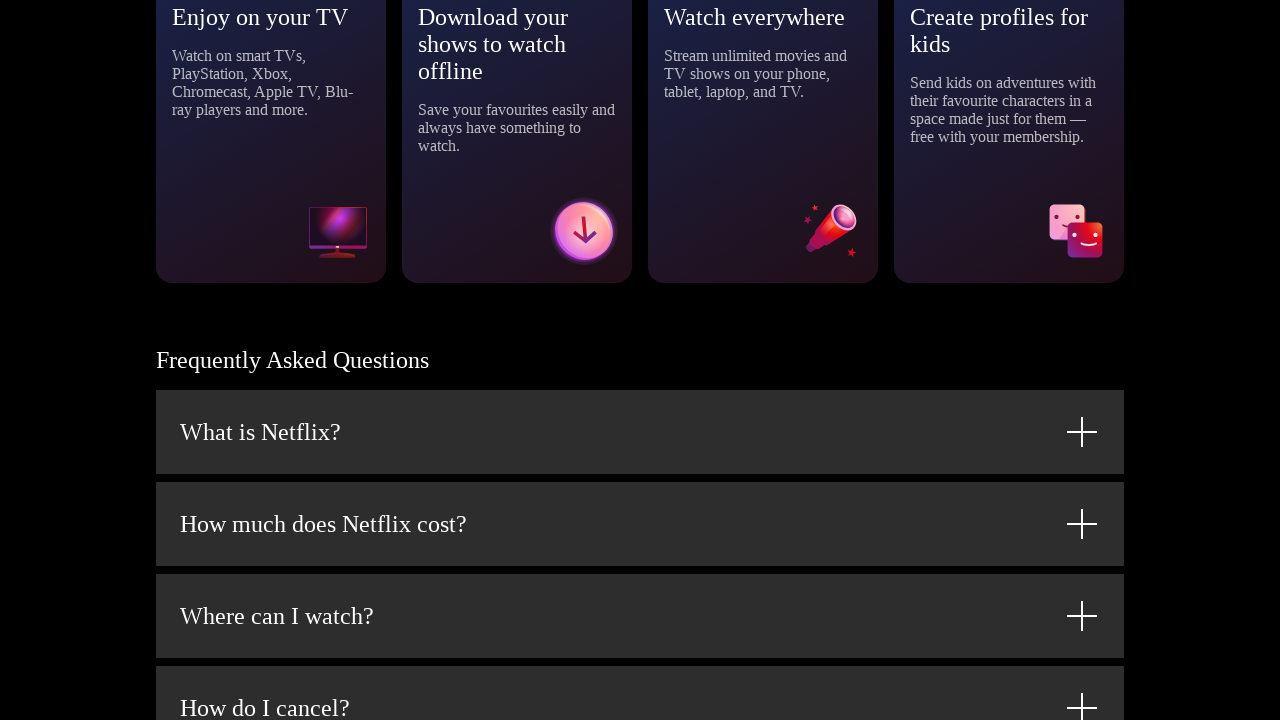

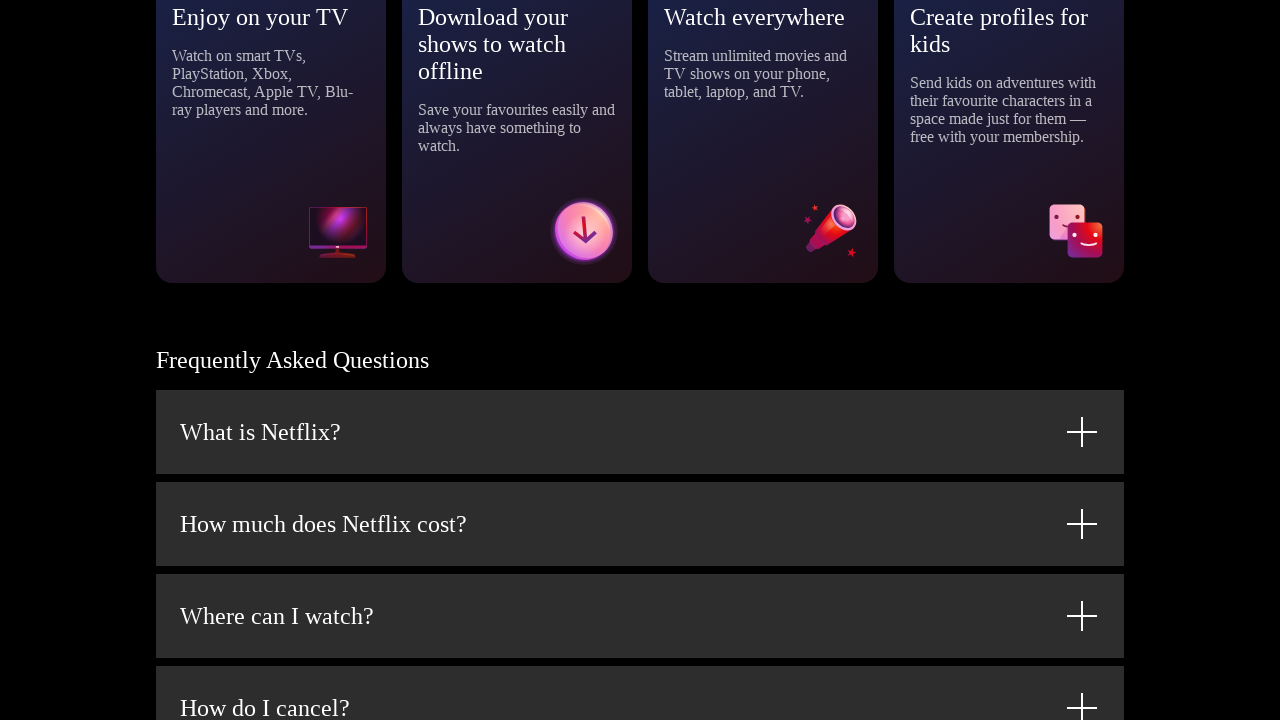